Navigates to the Okinawa mapping website and verifies the page loads successfully

Starting URL: https://okinawa.mapping.jp/

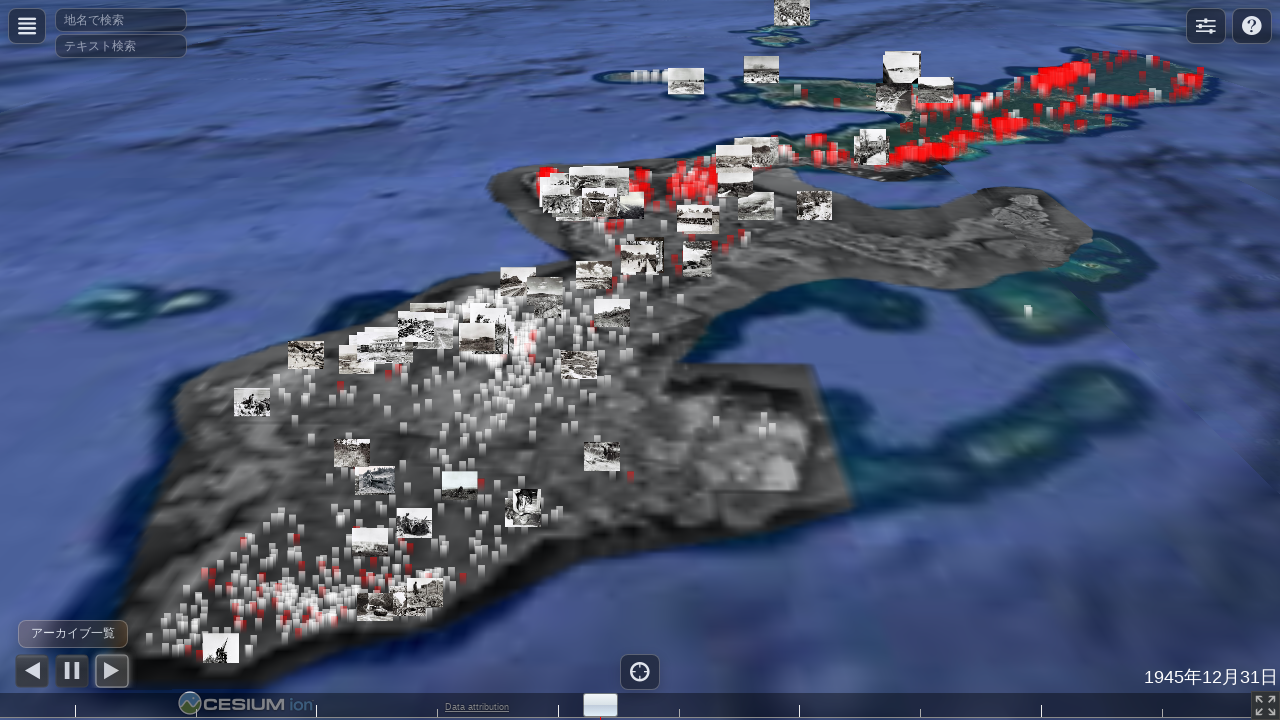

Waited for page to reach networkidle state - Okinawa mapping website fully loaded
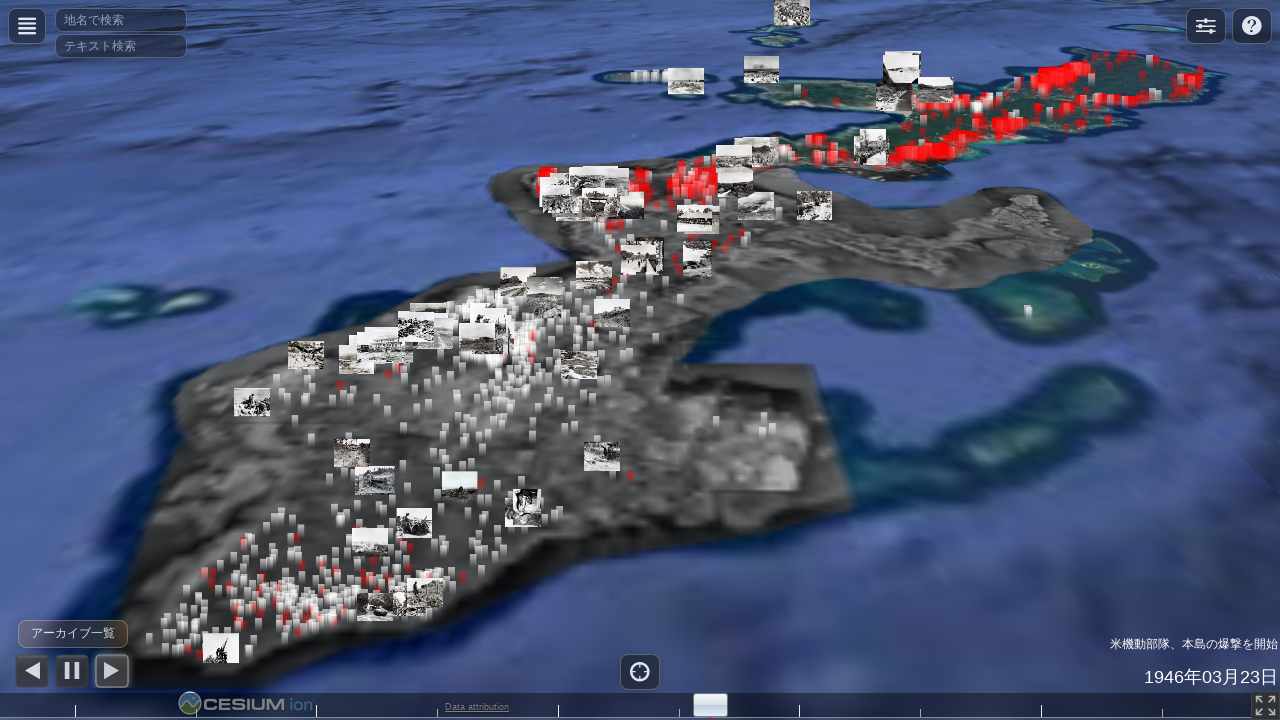

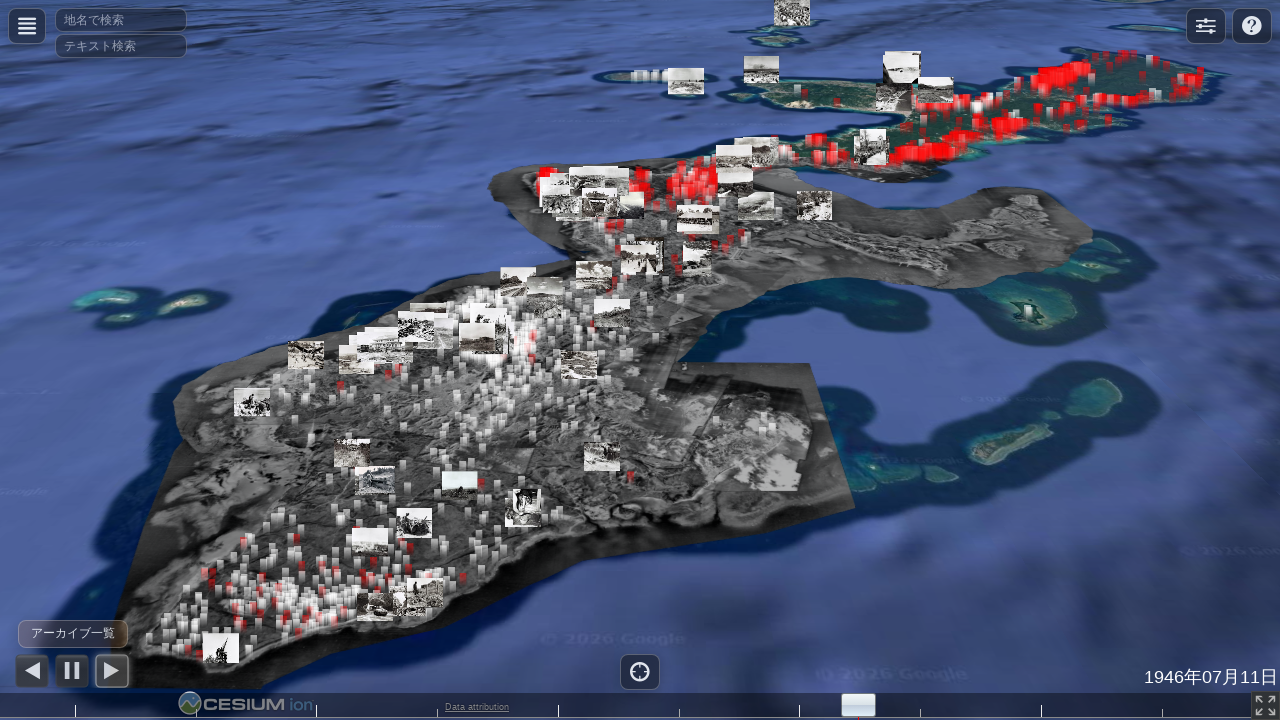